Tests modal dialog interaction by opening a small modal, reading its content, and closing it

Starting URL: https://demoqa.com/modal-dialogs

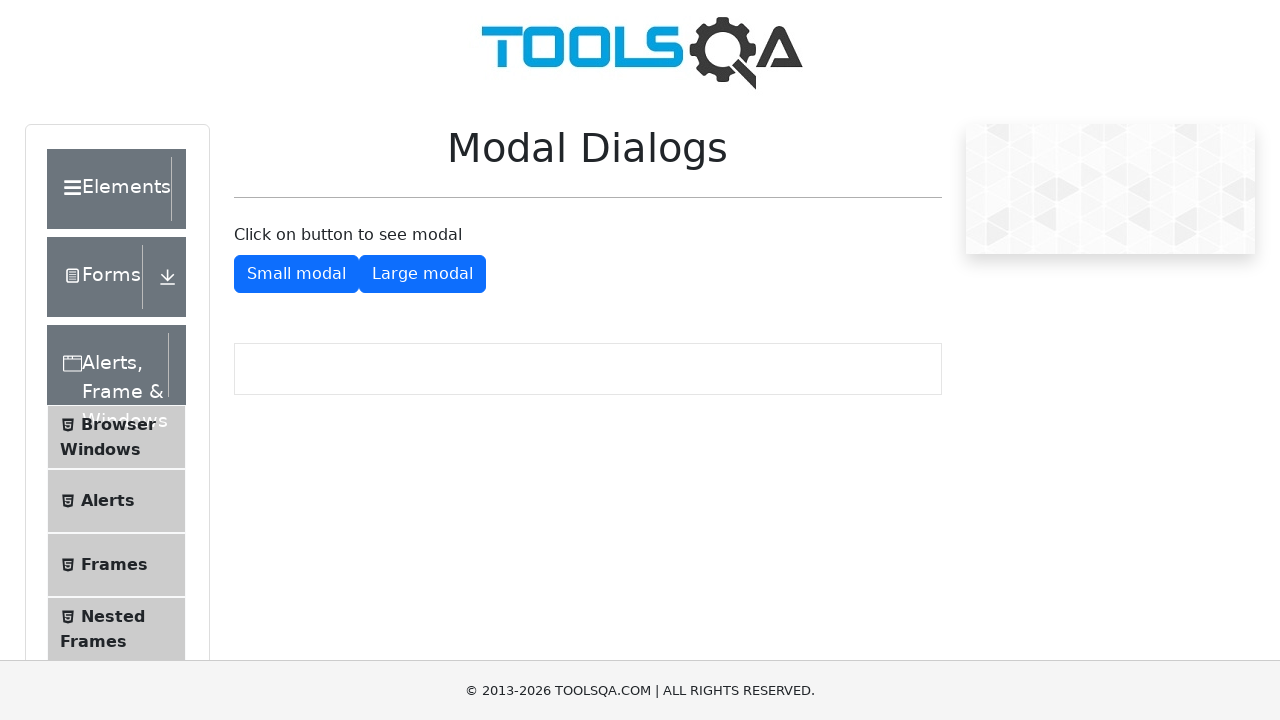

Clicked button to open small modal dialog at (296, 274) on #showSmallModal
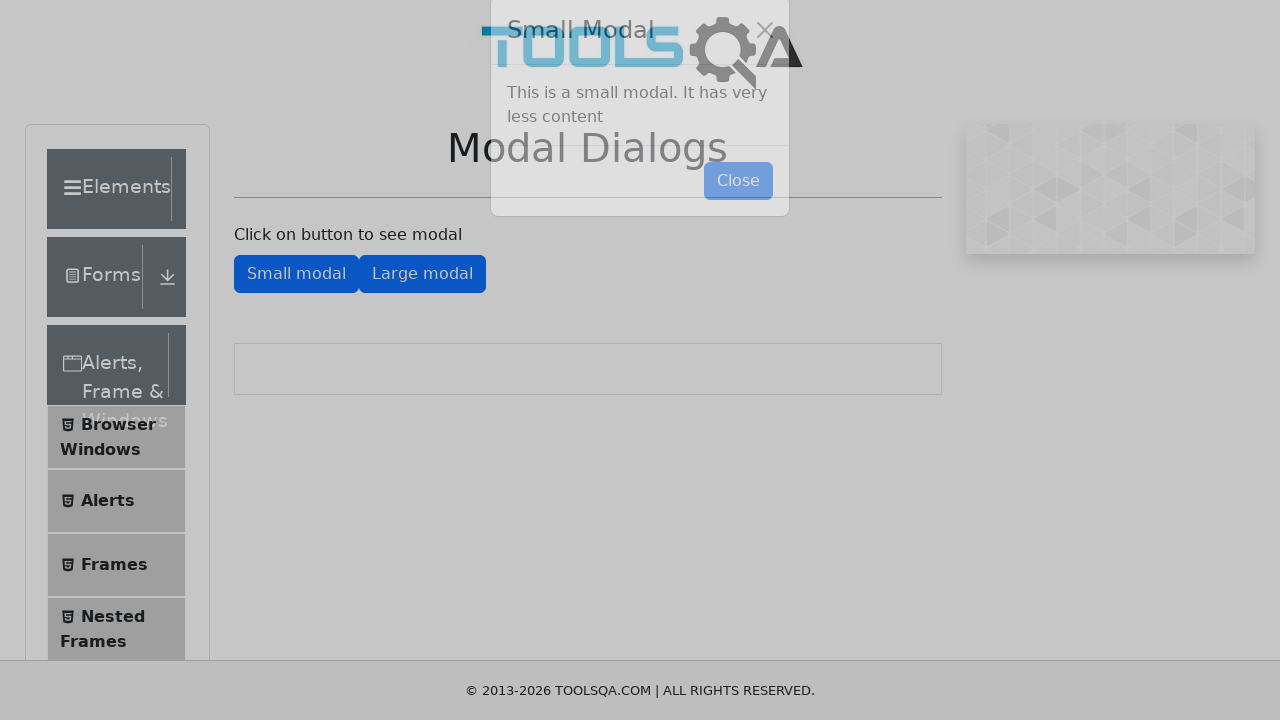

Modal dialog appeared and loaded
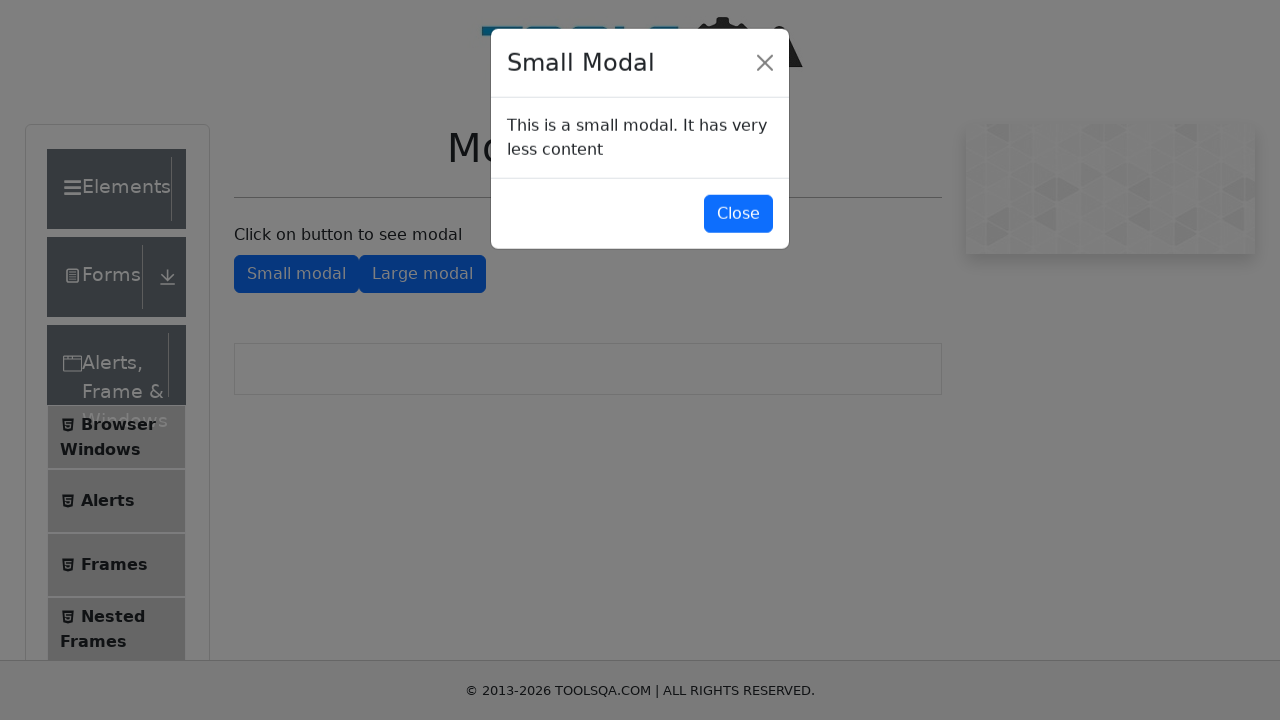

Read modal content: This is a small modal. It has very less content
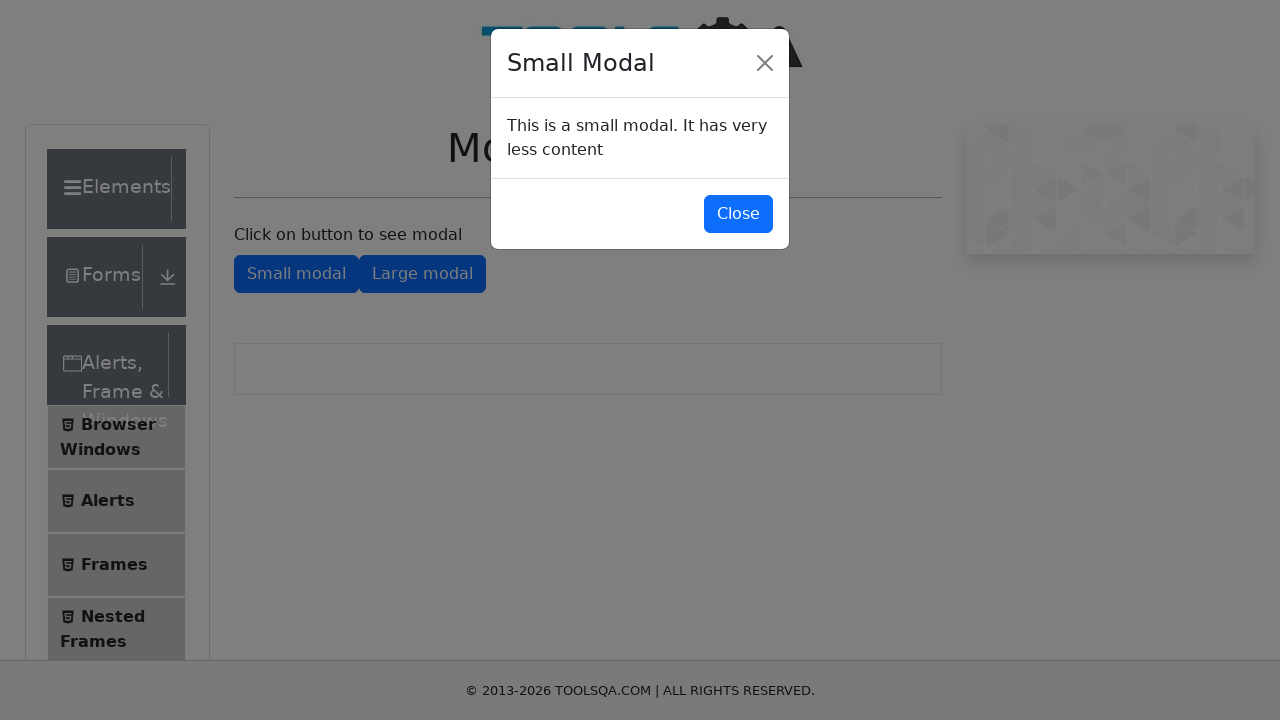

Clicked button to close modal dialog at (738, 214) on #closeSmallModal
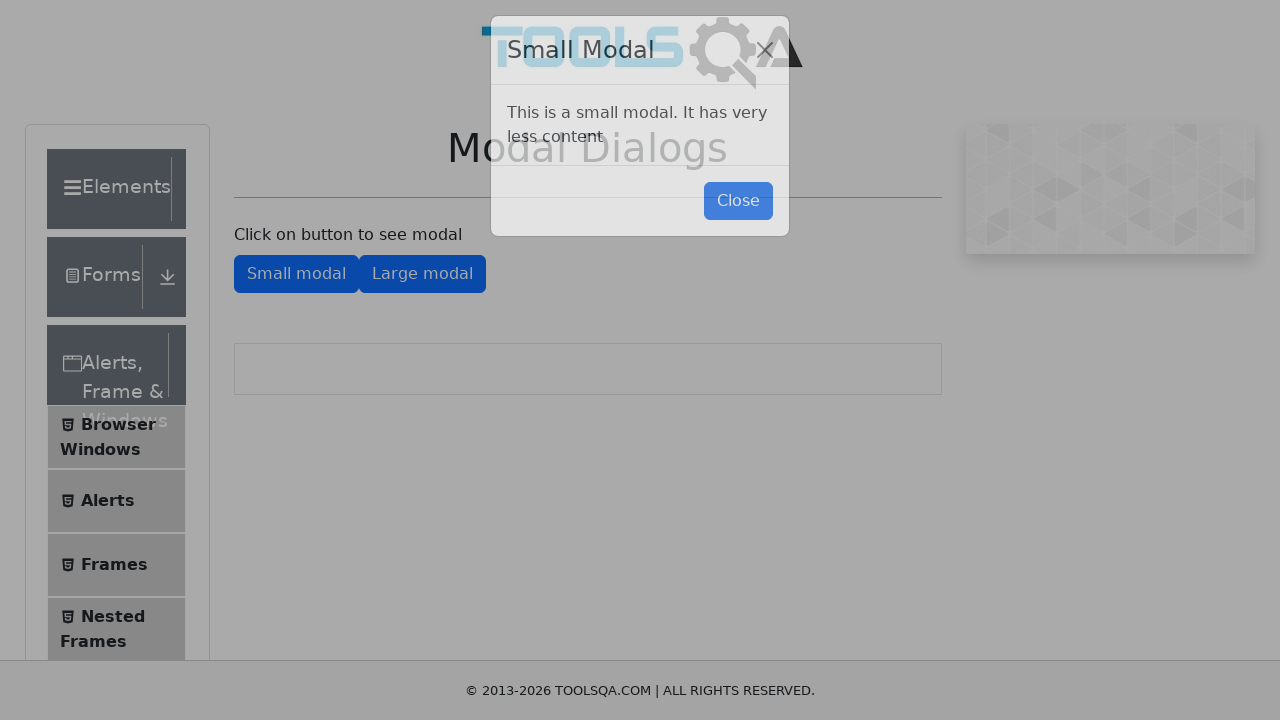

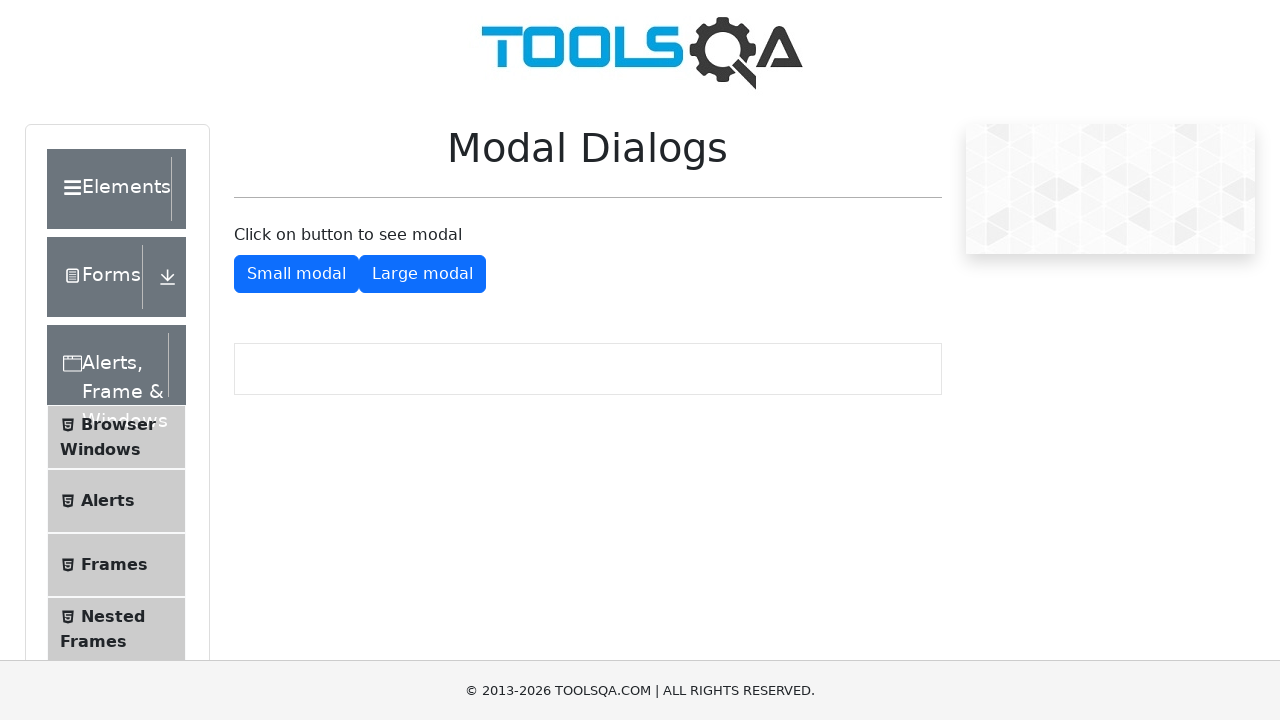